Navigates to a YouTube video page and verifies the page loads successfully by checking that the page title is available.

Starting URL: https://www.youtube.com/watch?v=jbPdUcEiZ1s

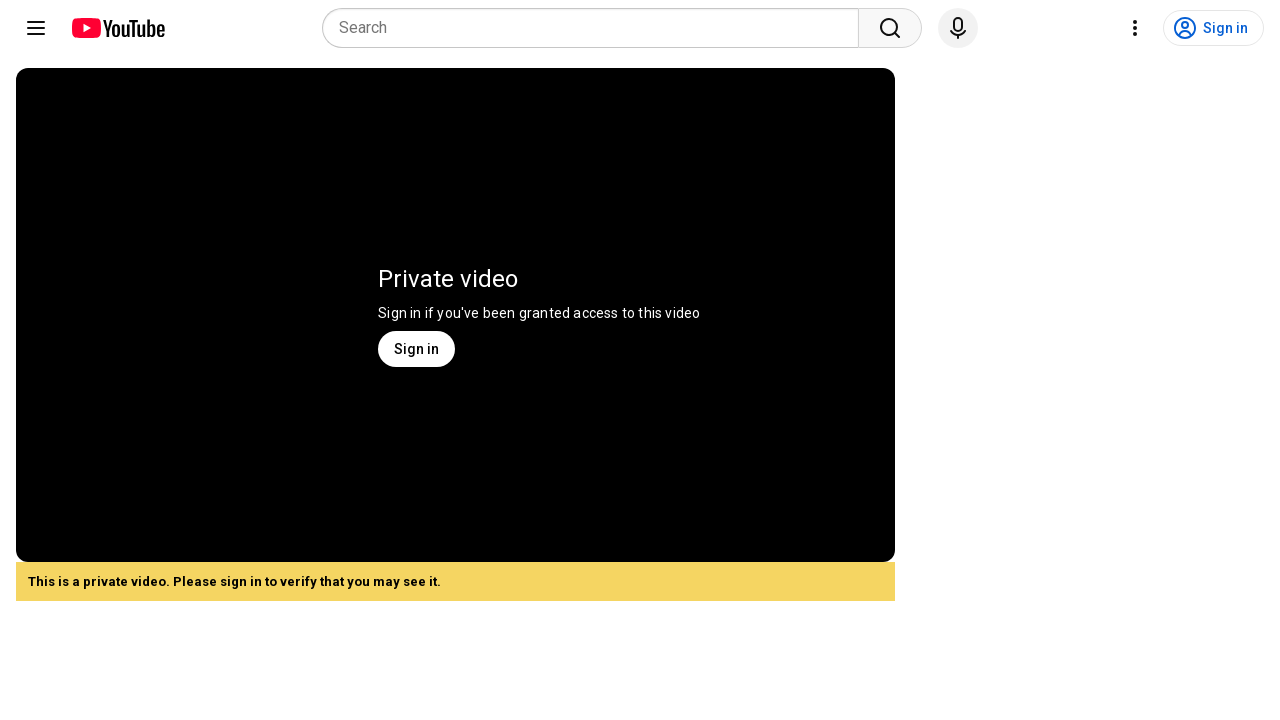

Navigated to YouTube video page
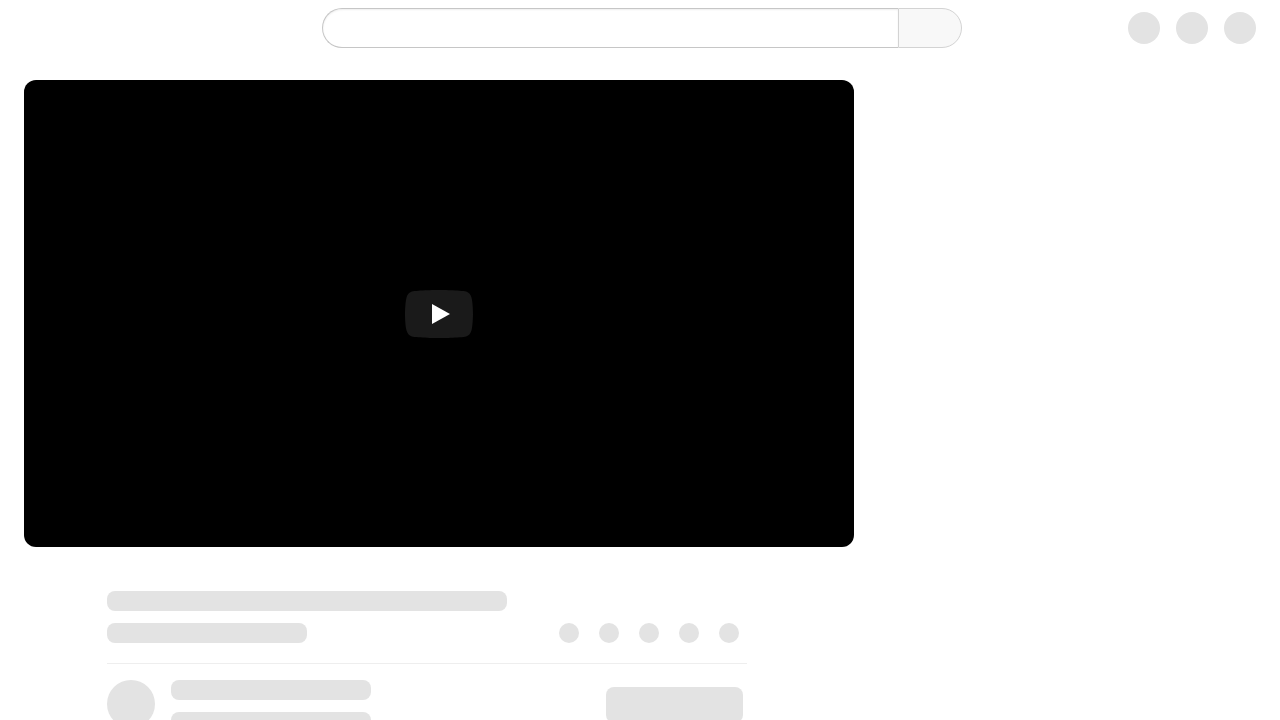

Page DOM content loaded
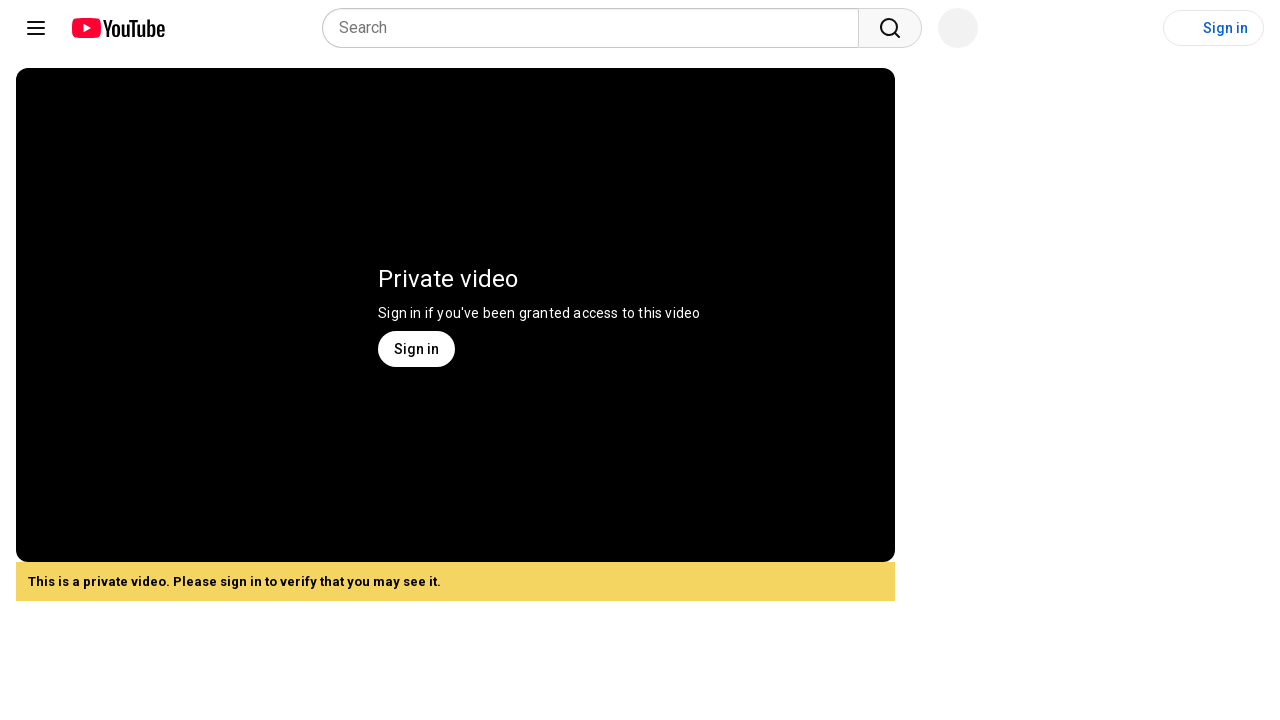

Retrieved page title: YouTube
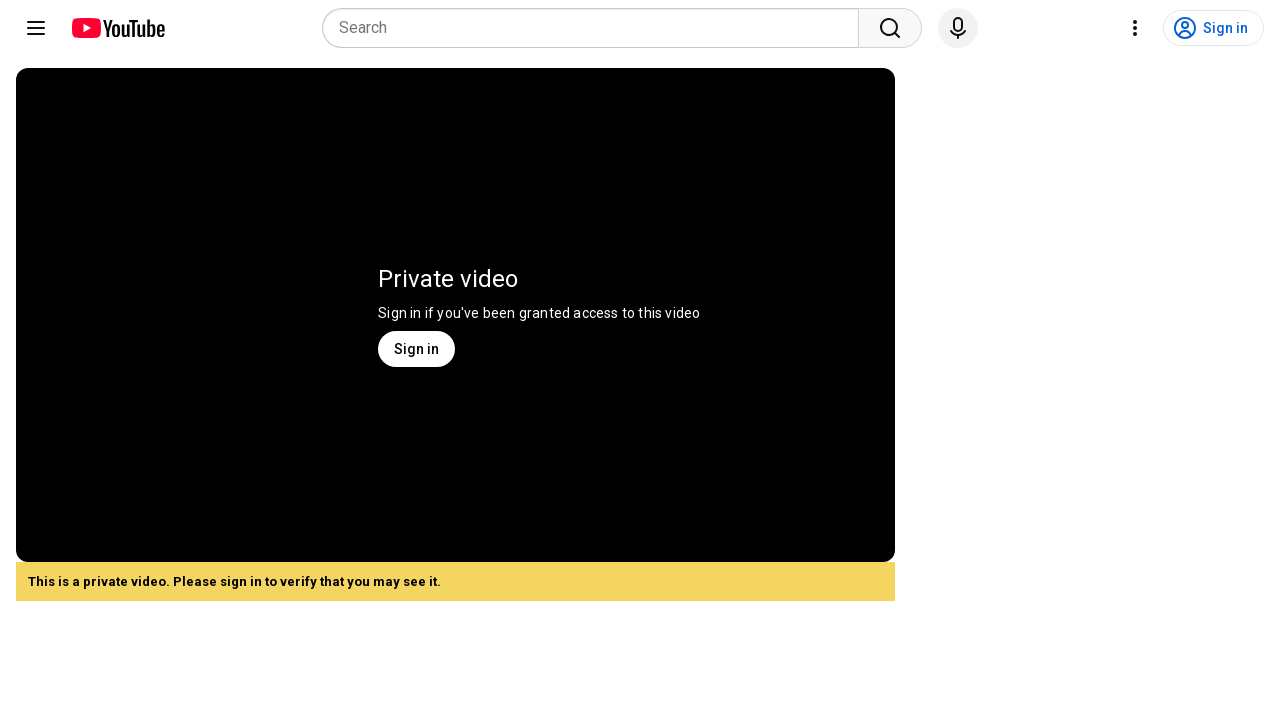

Verified page title is present and not empty
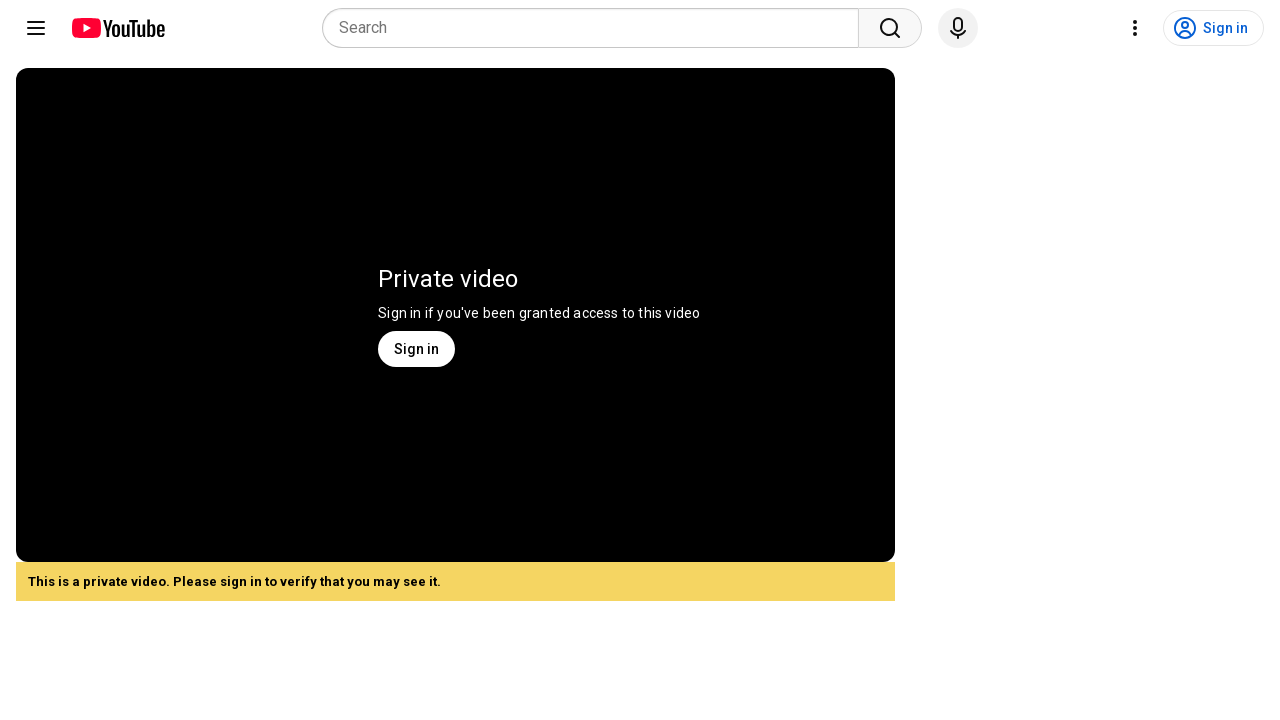

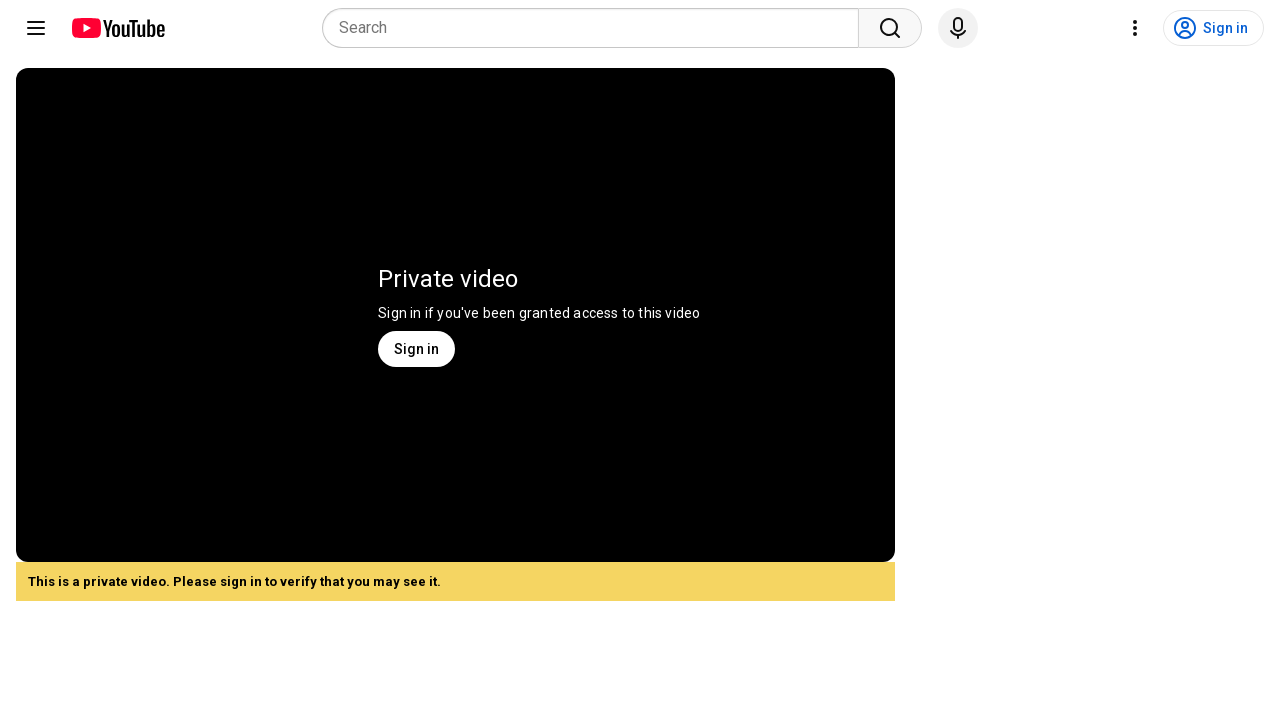